Tests flight booking workflow on BlazeDemo by selecting departure/arrival cities, choosing a flight, and completing the purchase form with passenger and payment details

Starting URL: https://blazedemo.com/

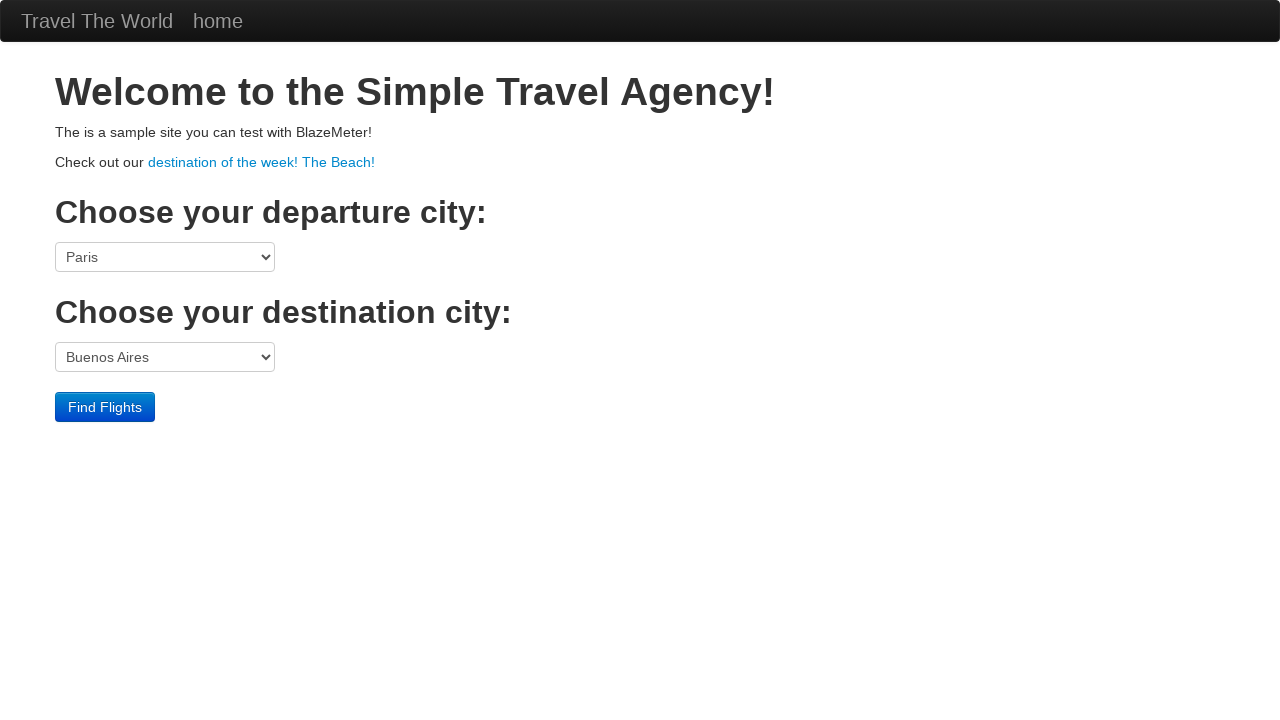

Clicked departure city dropdown at (165, 257) on select[name='fromPort']
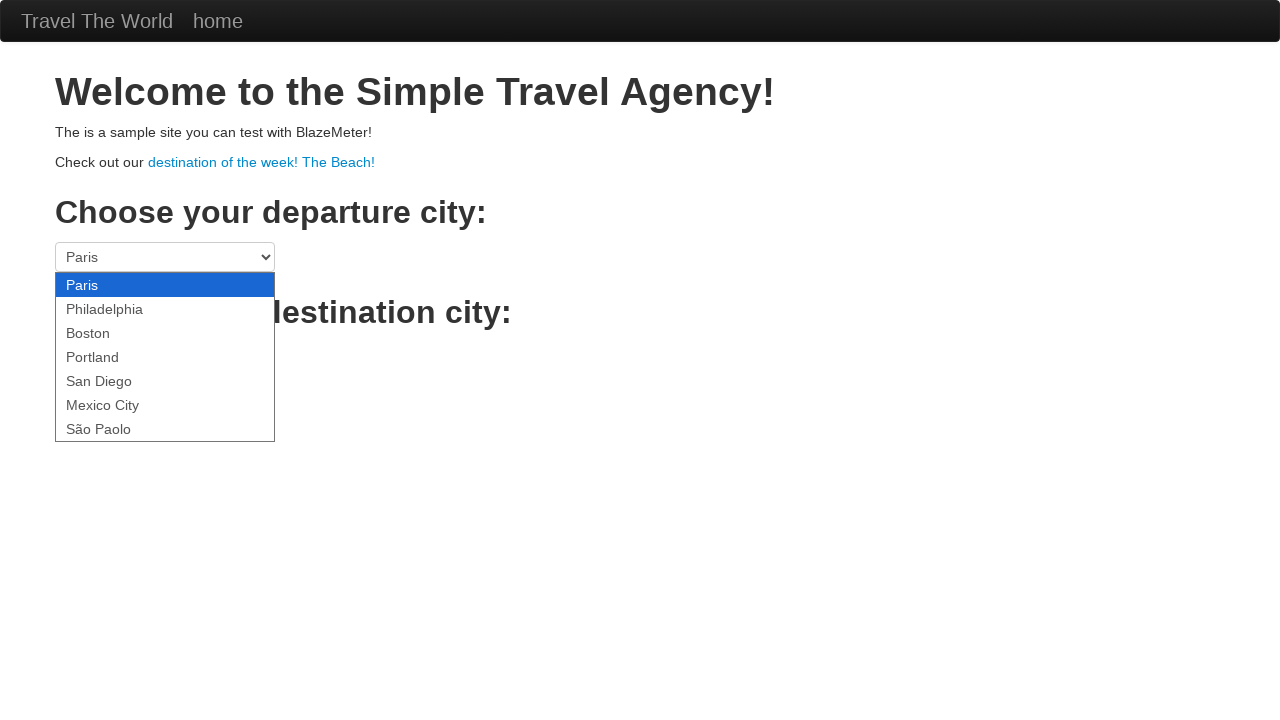

Selected Portland as departure city on select[name='fromPort']
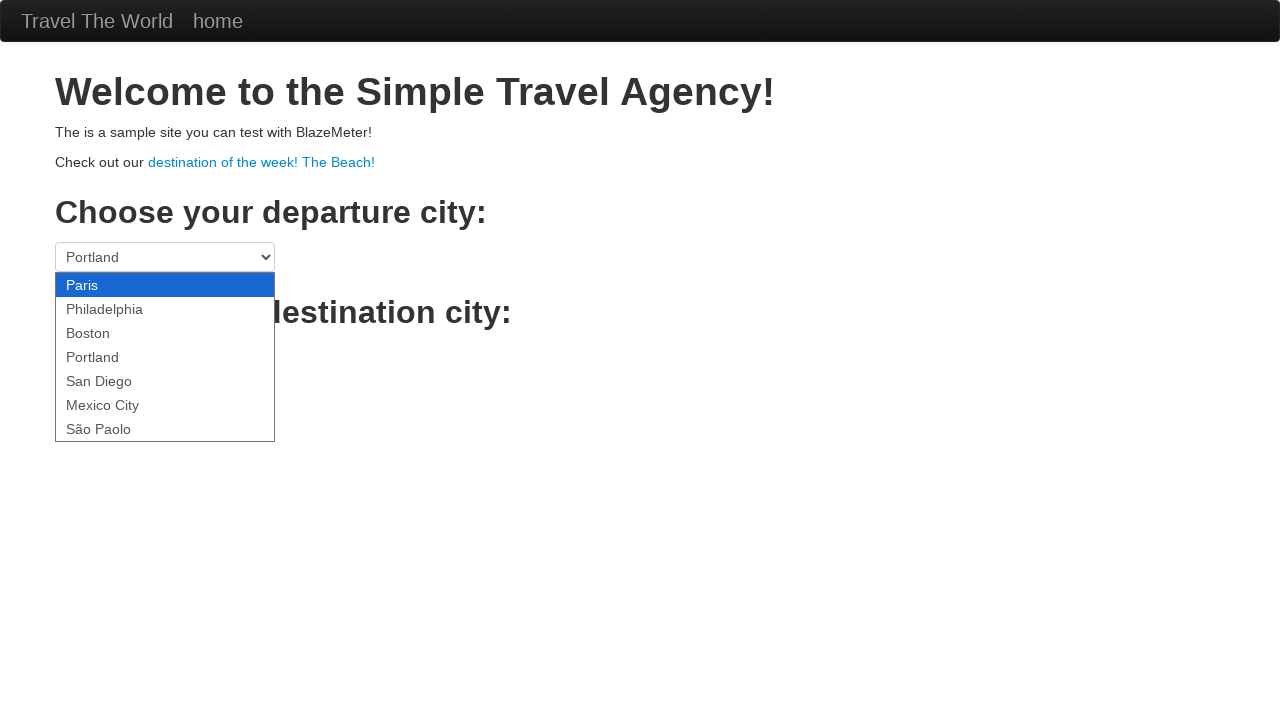

Clicked destination city dropdown at (165, 357) on select[name='toPort']
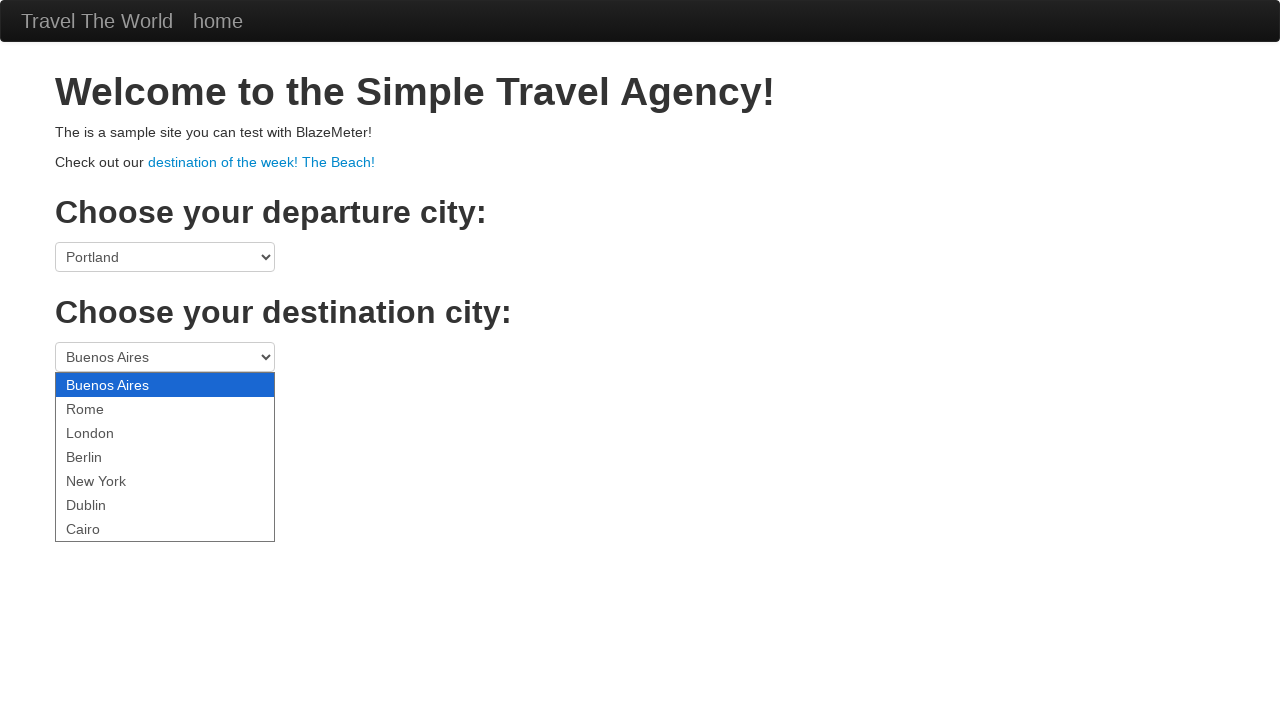

Selected Cairo as destination city on select[name='toPort']
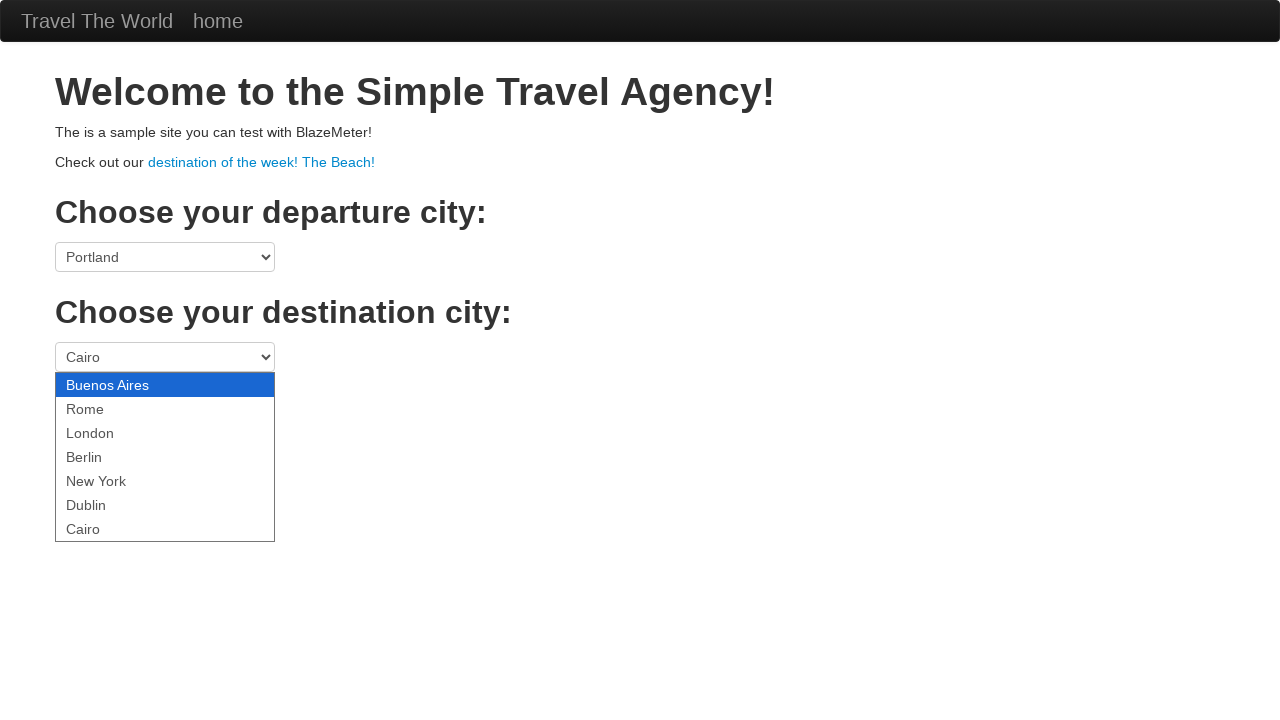

Clicked Find Flights button at (105, 407) on .btn-primary
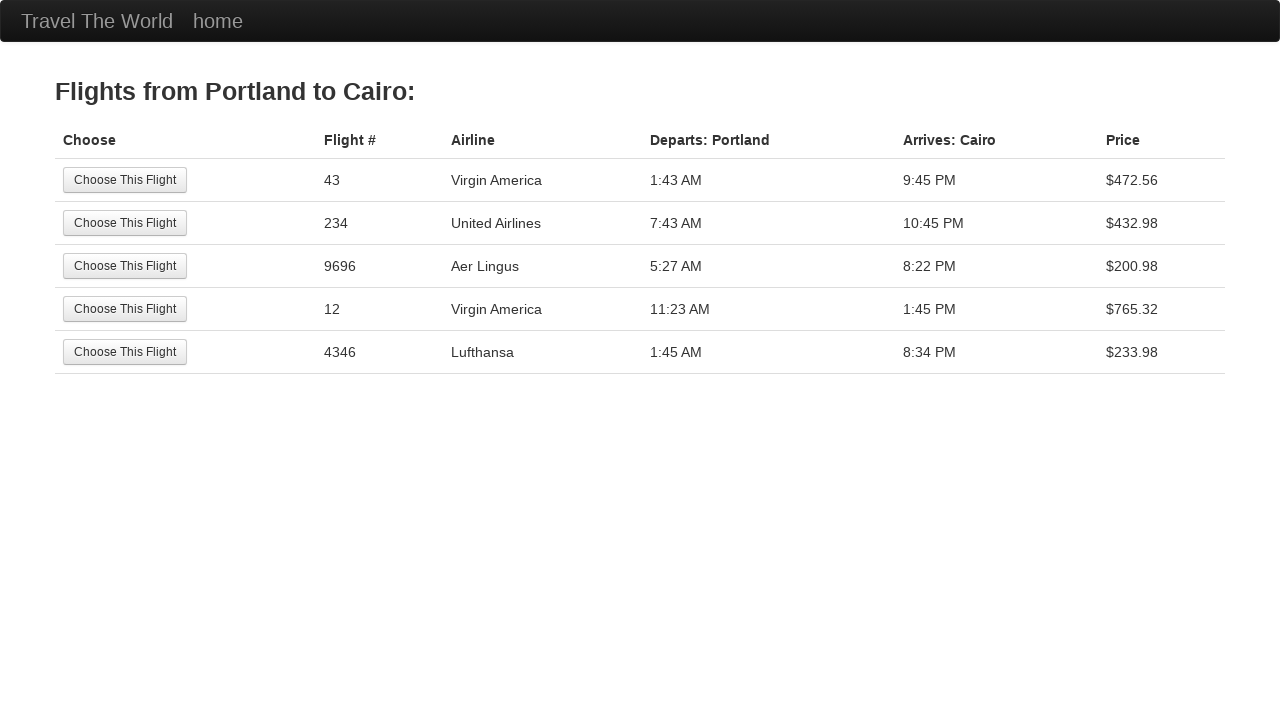

Selected the third flight option at (125, 266) on tr:nth-child(3) .btn
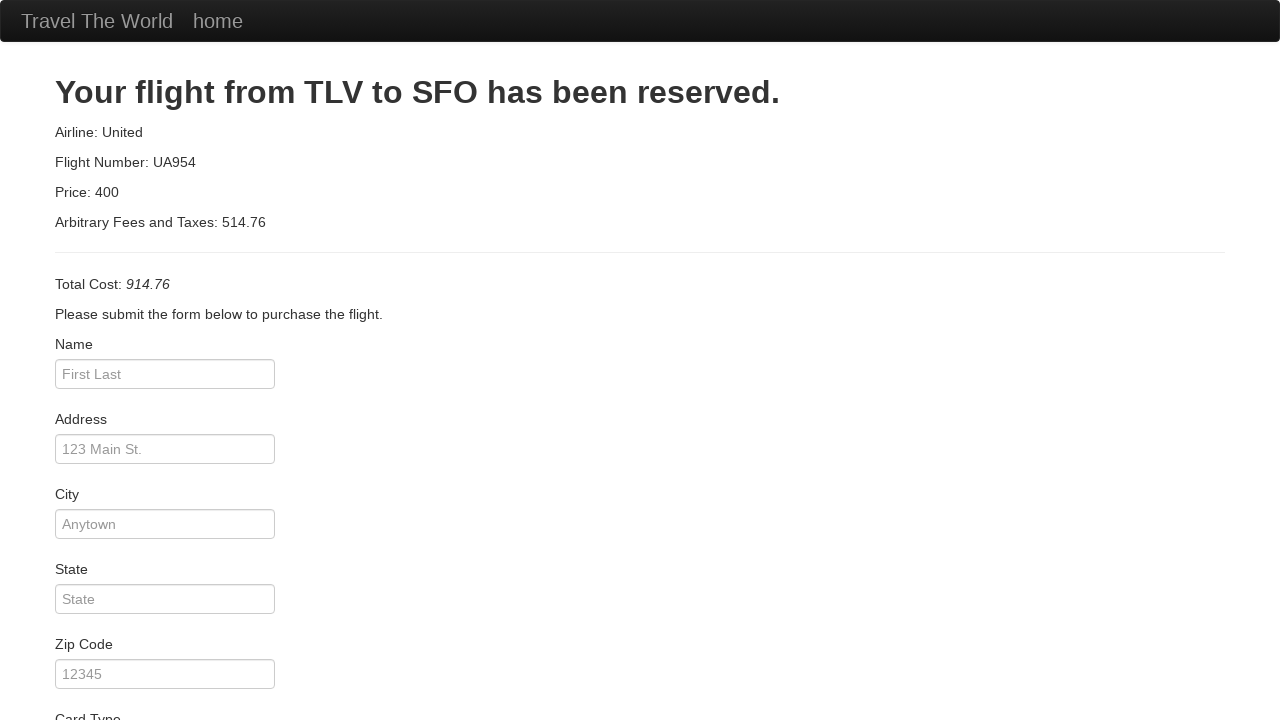

Filled passenger name: Tiago Cruz on #inputName
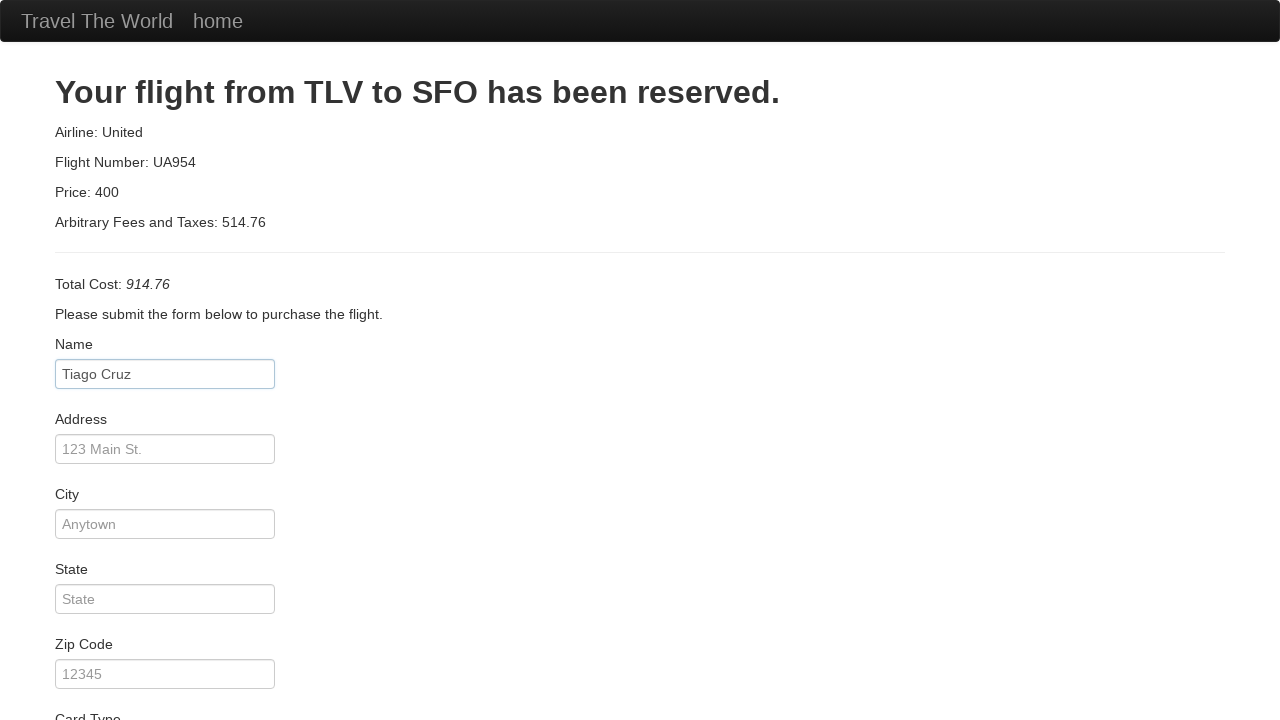

Filled passenger address: 420 Duck Street on #address
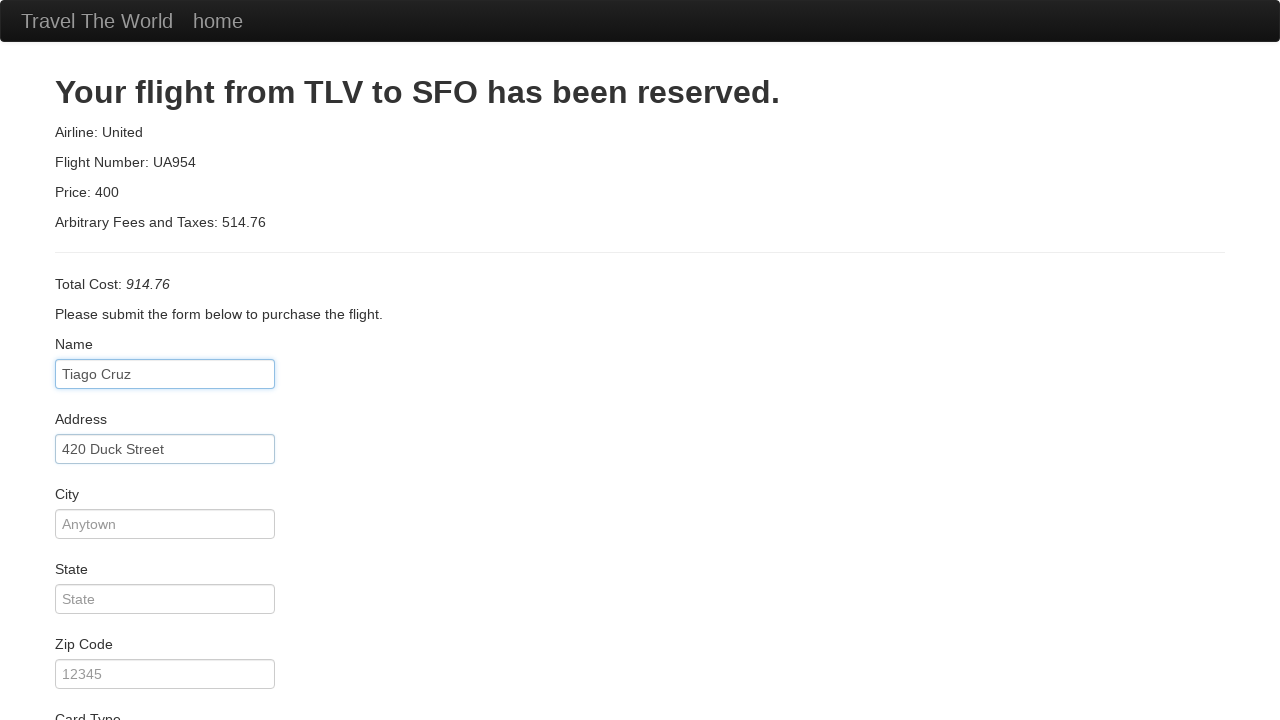

Filled passenger city: Lutontown on #city
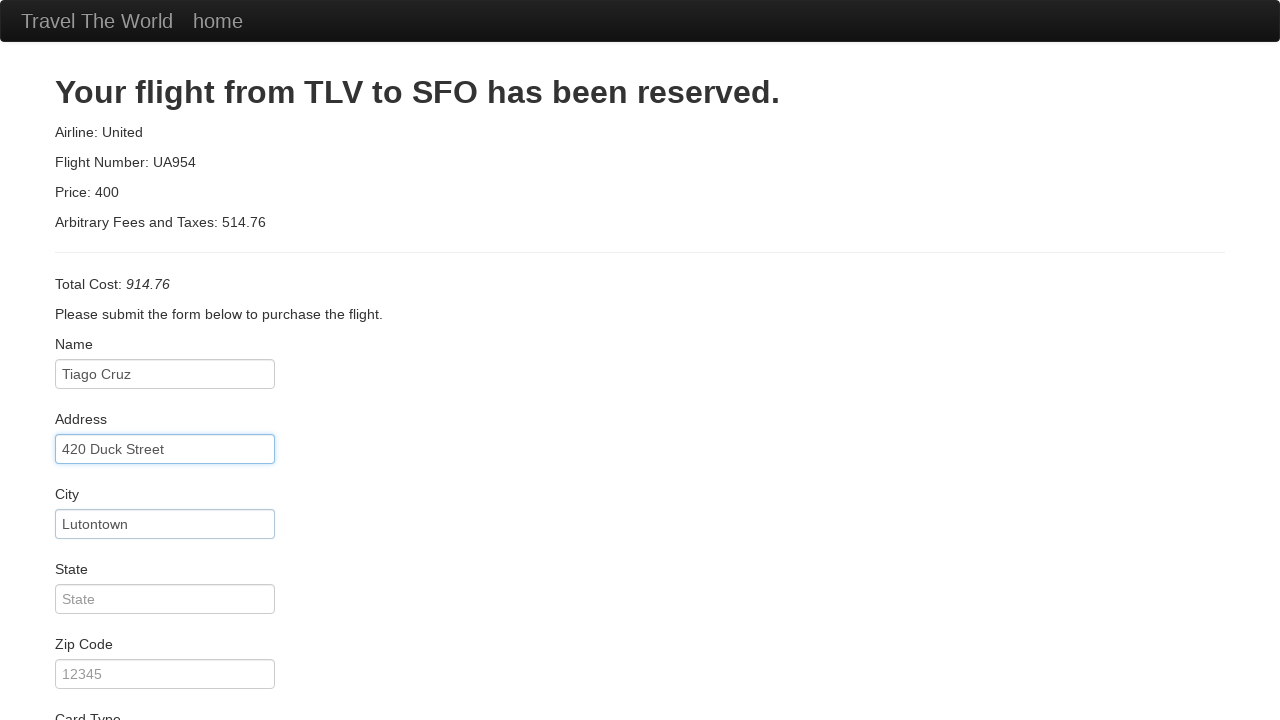

Filled passenger state: Rabbit on #state
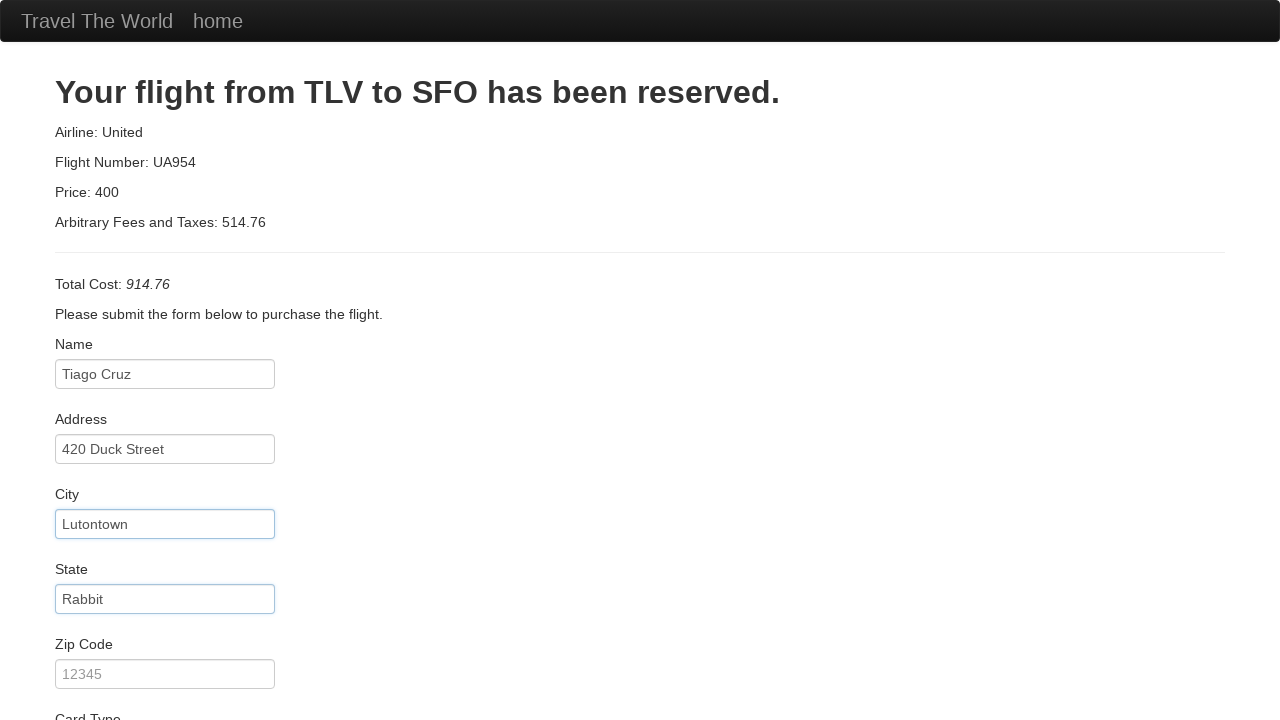

Filled passenger zip code: 420 on #zipCode
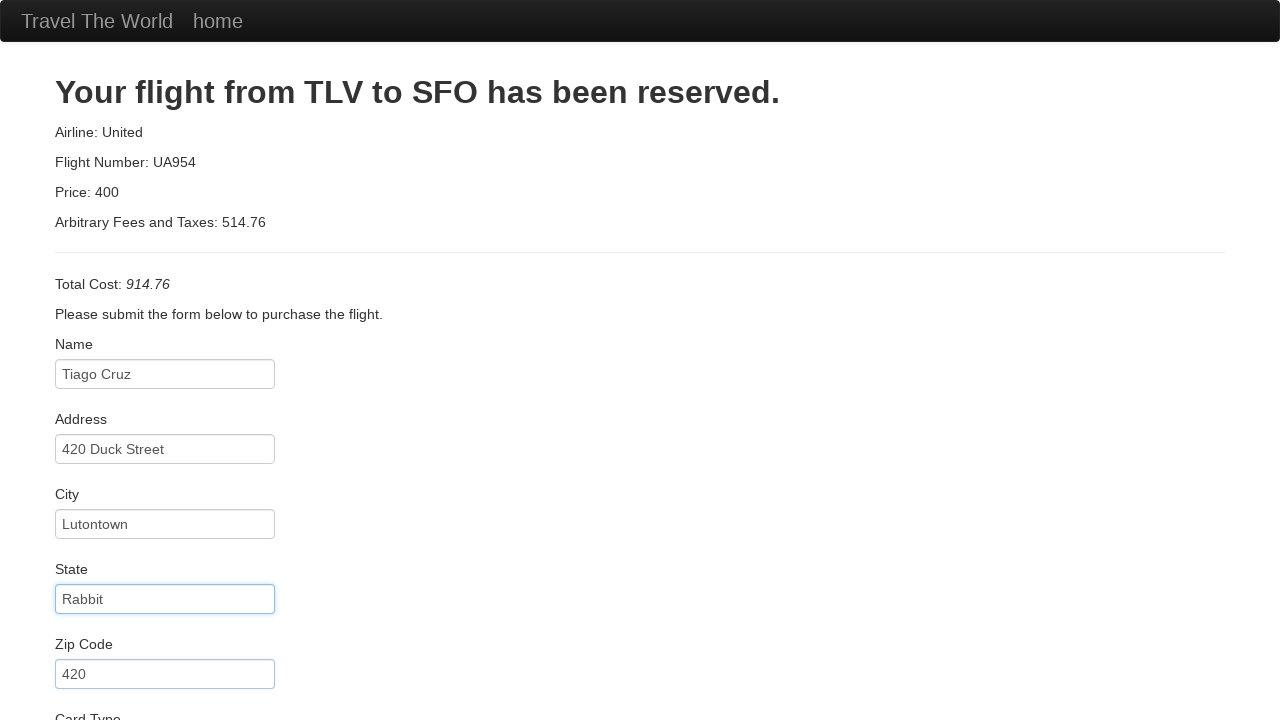

Clicked card type dropdown at (165, 360) on #cardType
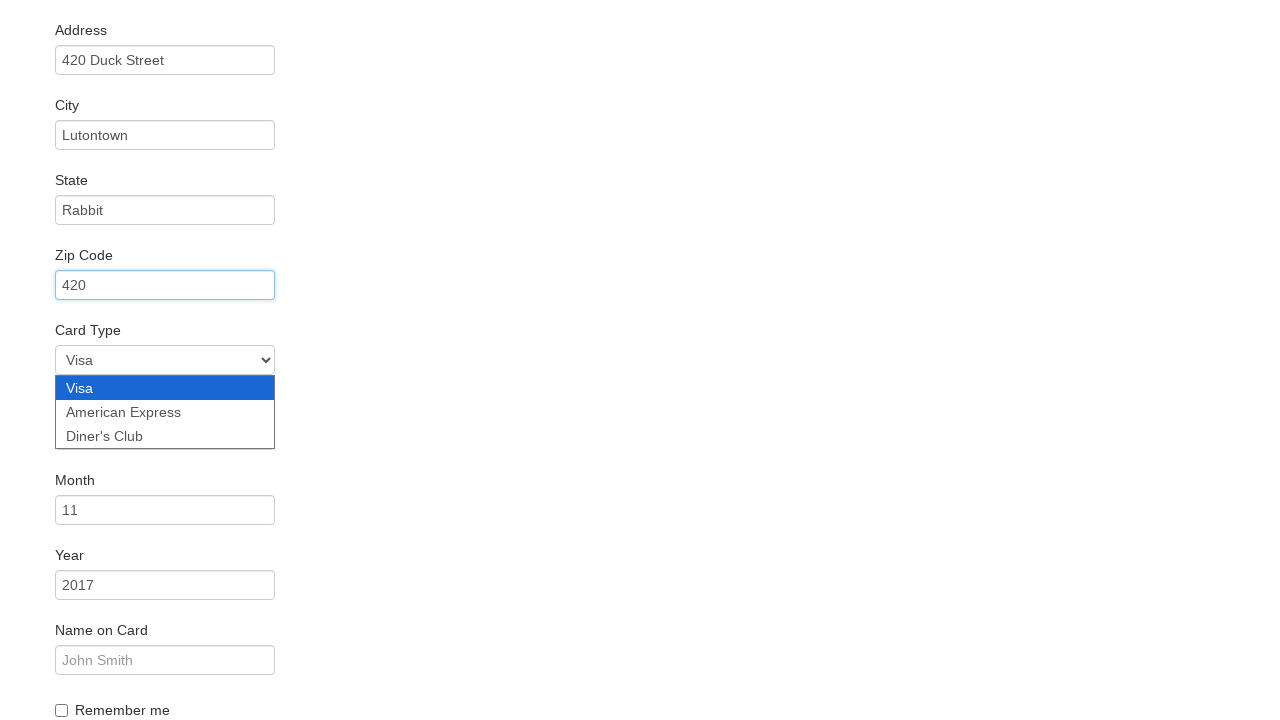

Selected Diner's Club as card type on #cardType
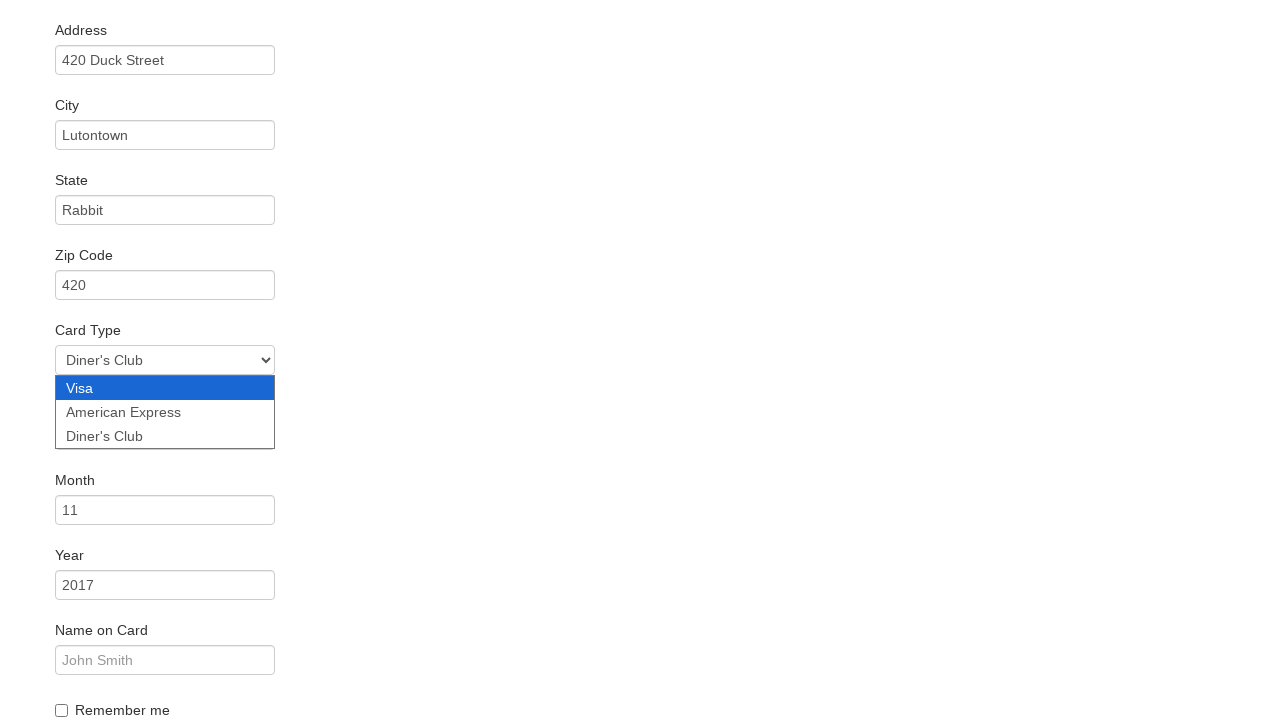

Filled credit card number on #creditCardNumber
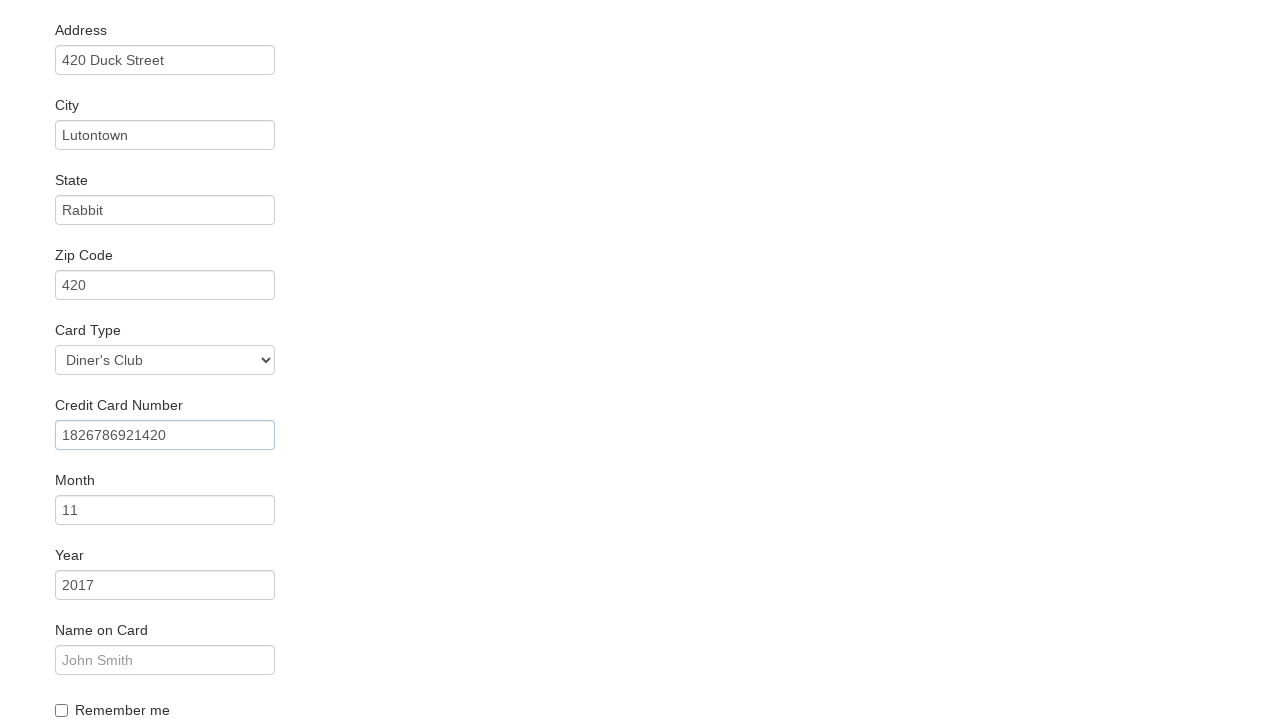

Filled credit card month: 4 on #creditCardMonth
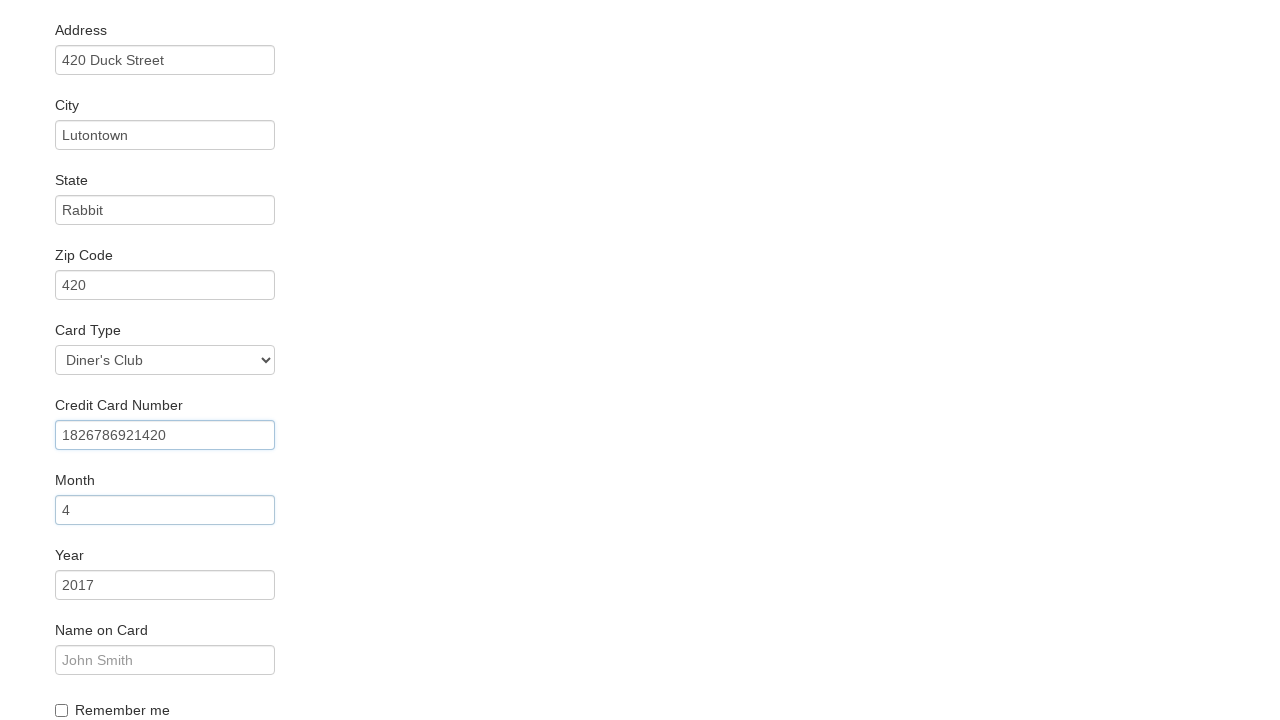

Filled credit card year: 2100 on #creditCardYear
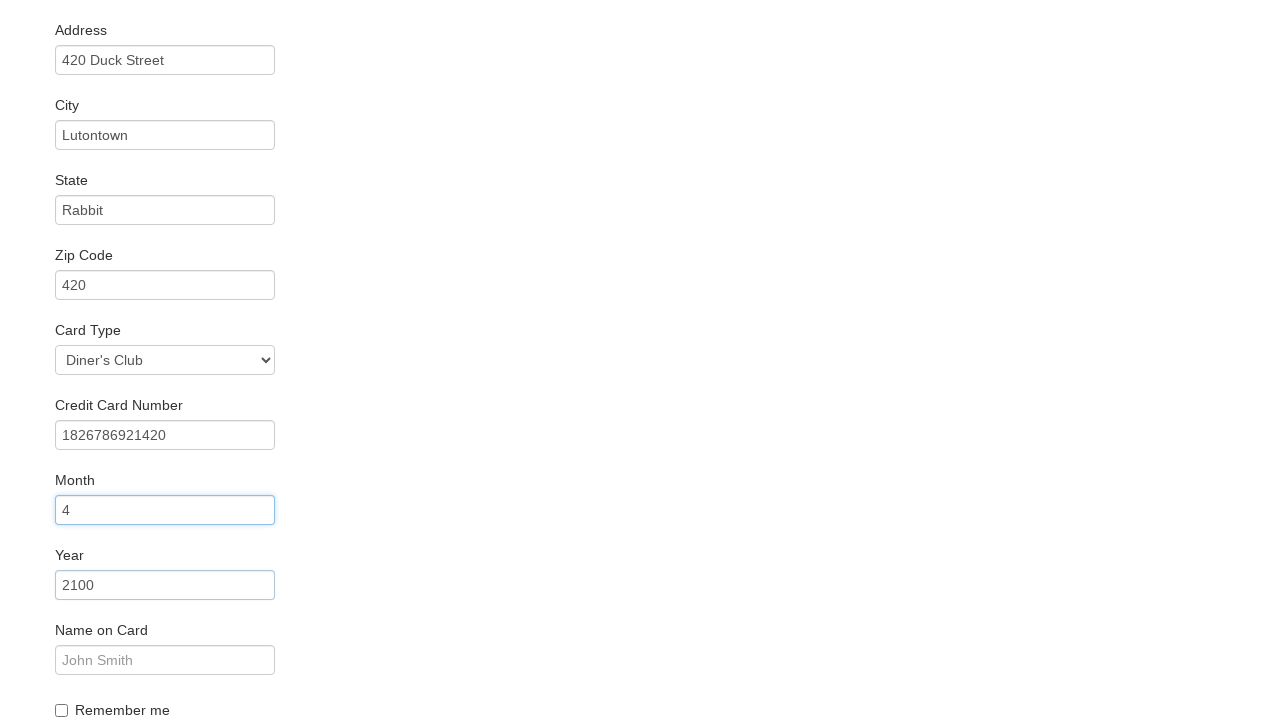

Filled name on card: Tiago Cruz on #nameOnCard
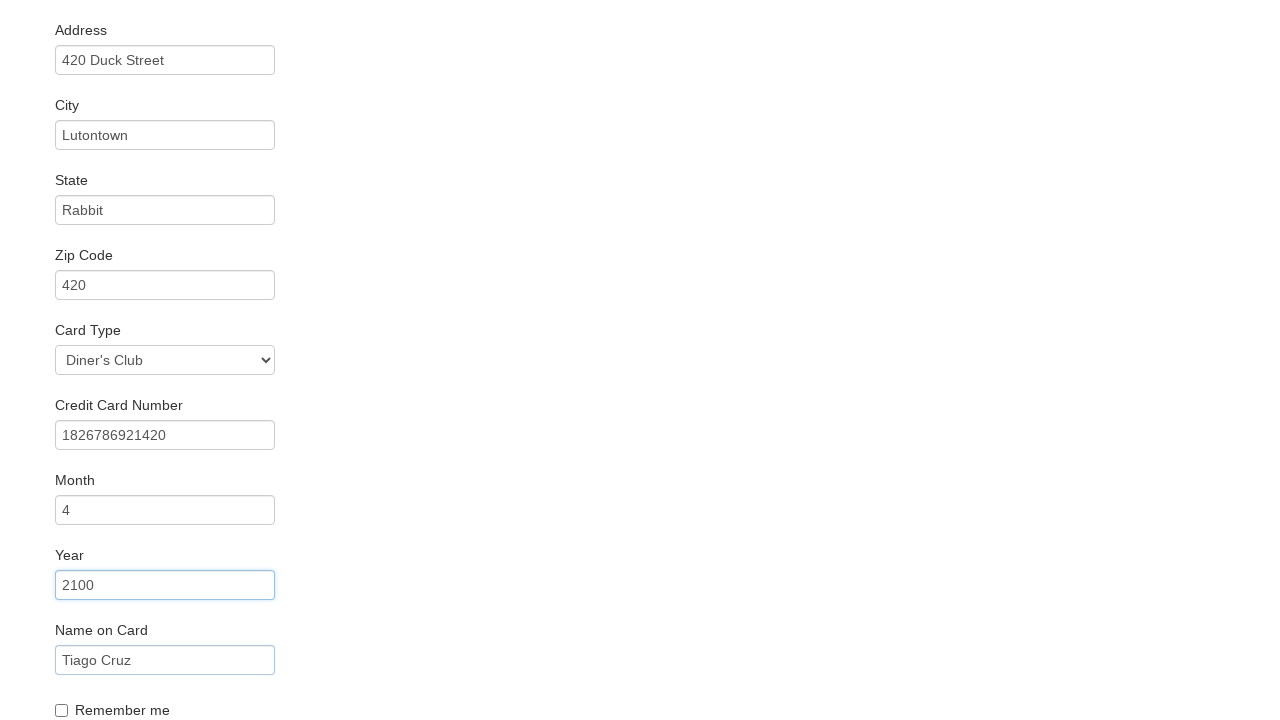

Clicked Purchase Flight button to complete booking at (118, 685) on .btn-primary
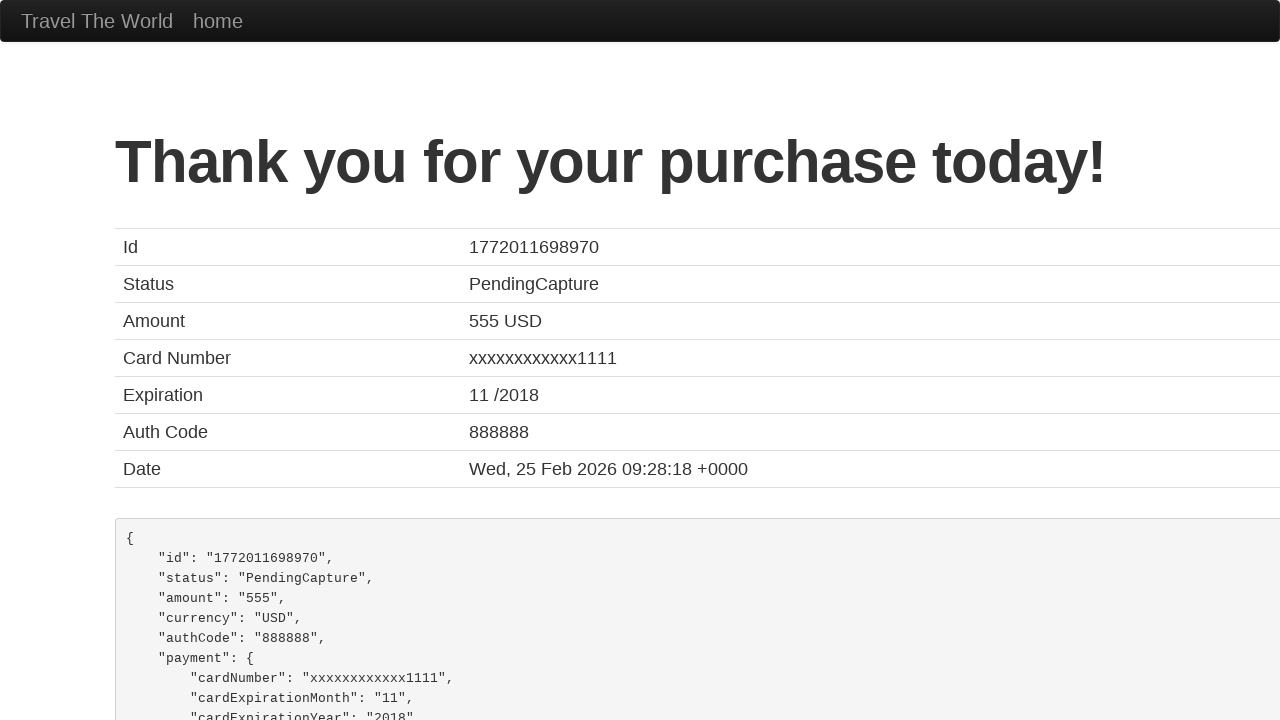

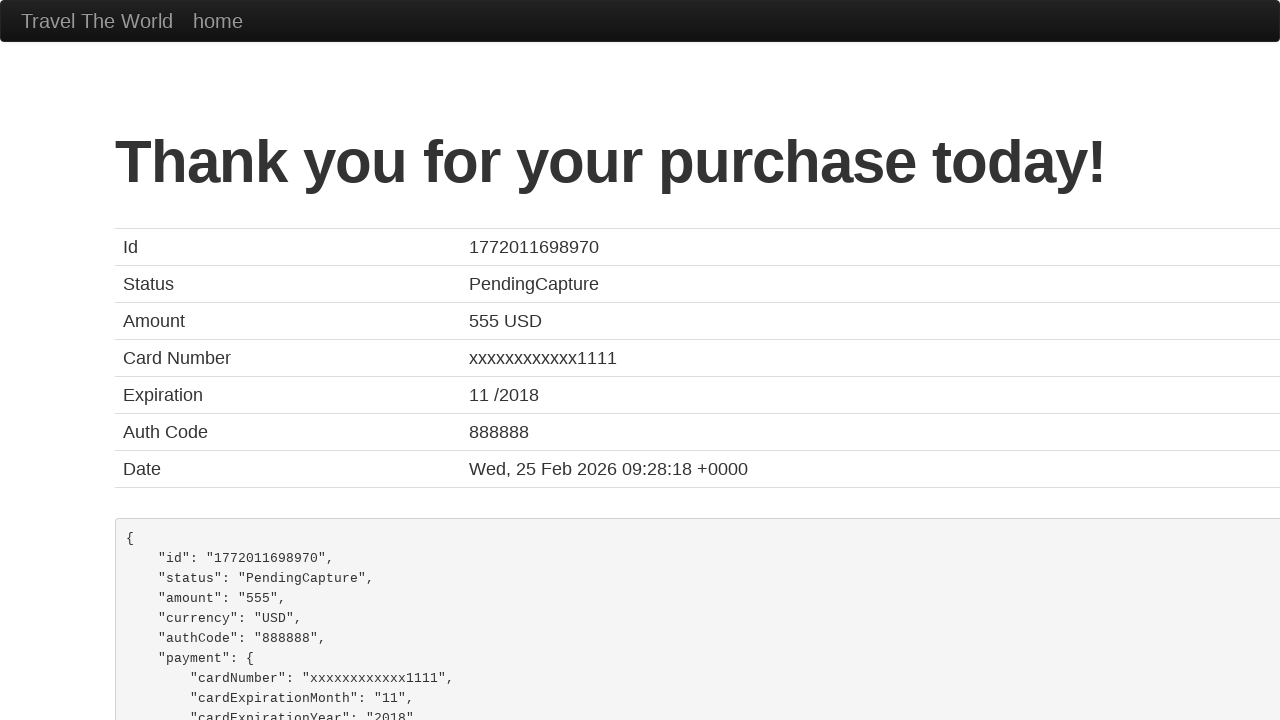